Navigates to the Akko Gear website and waits for page to fully load

Starting URL: https://en.akkogear.com/

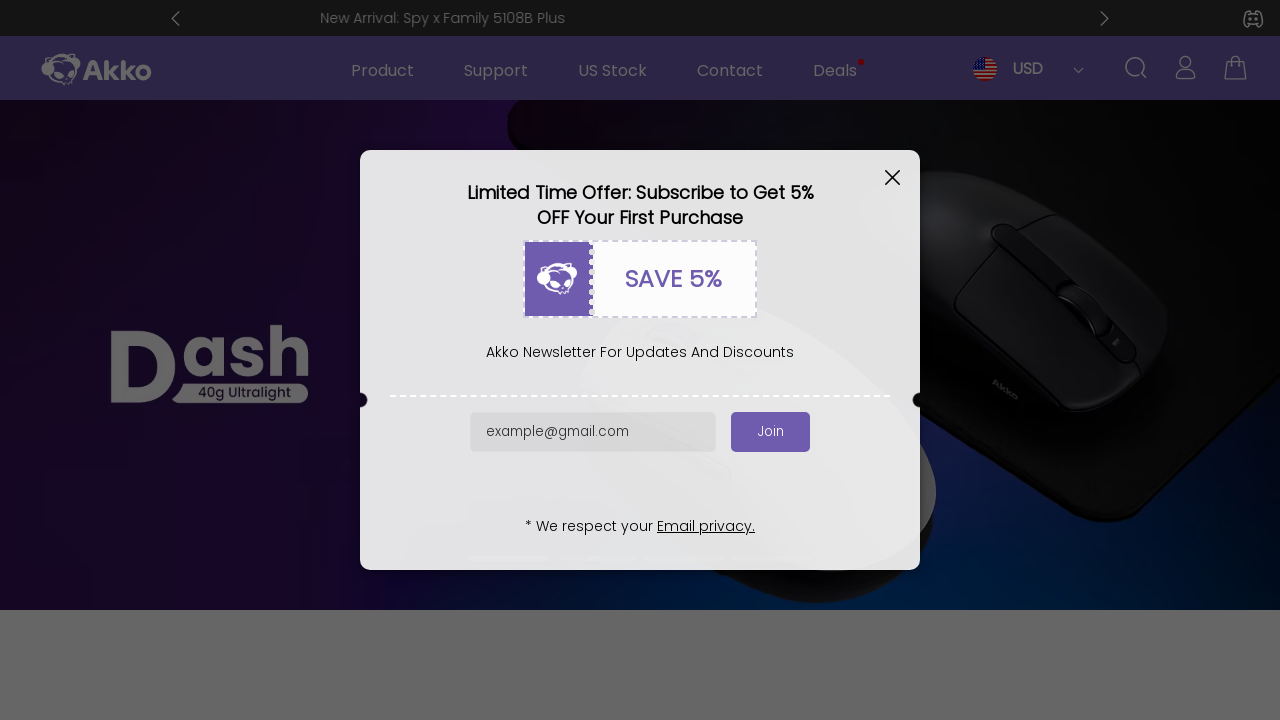

Page DOM content fully loaded
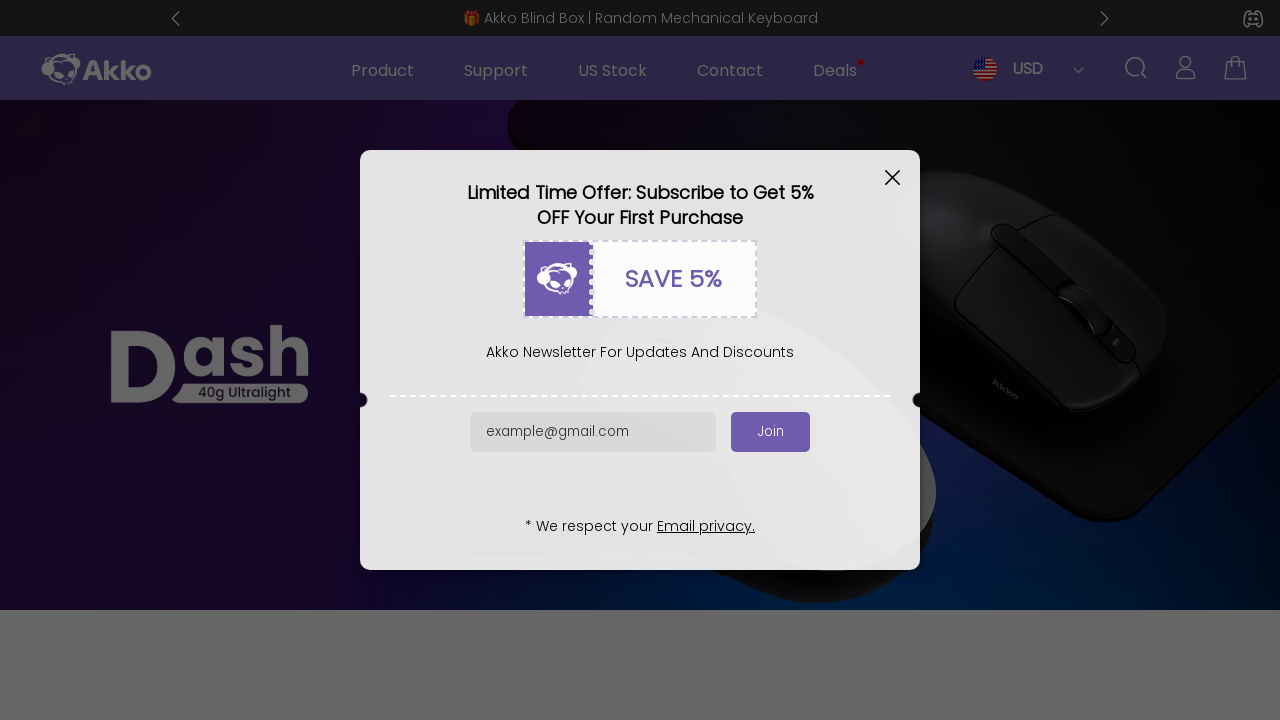

Waited 2 seconds for page to fully render
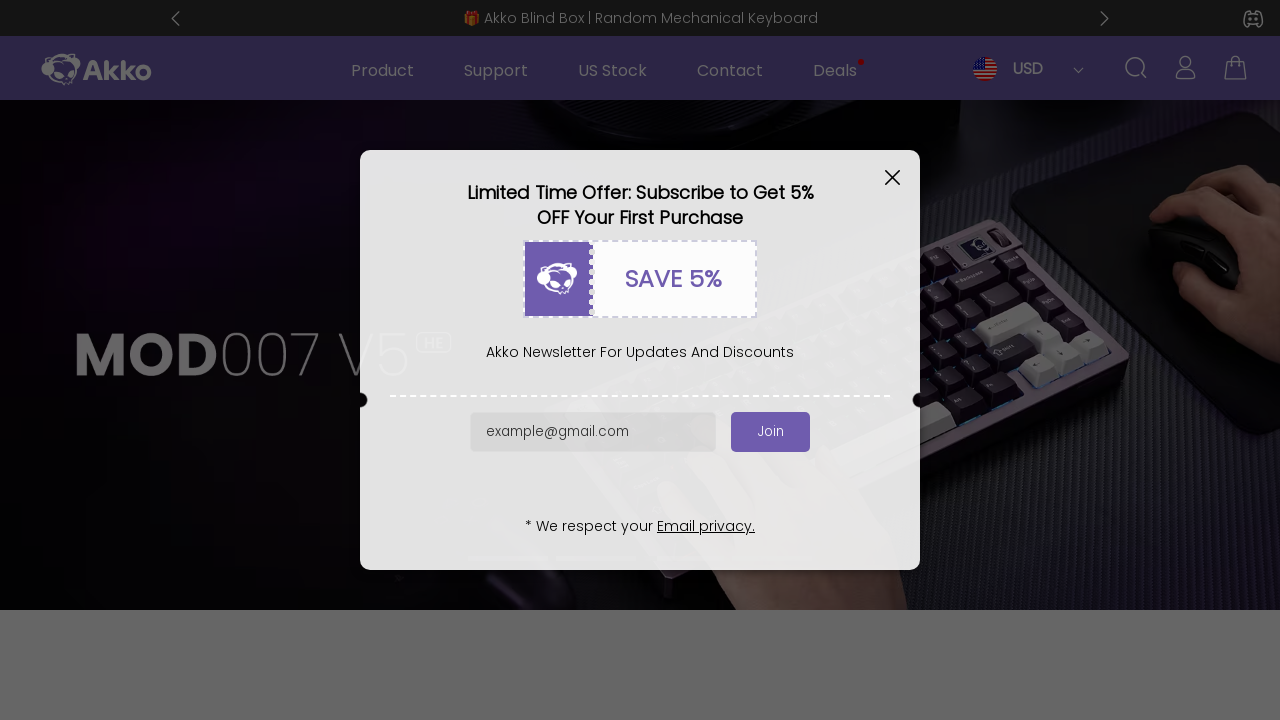

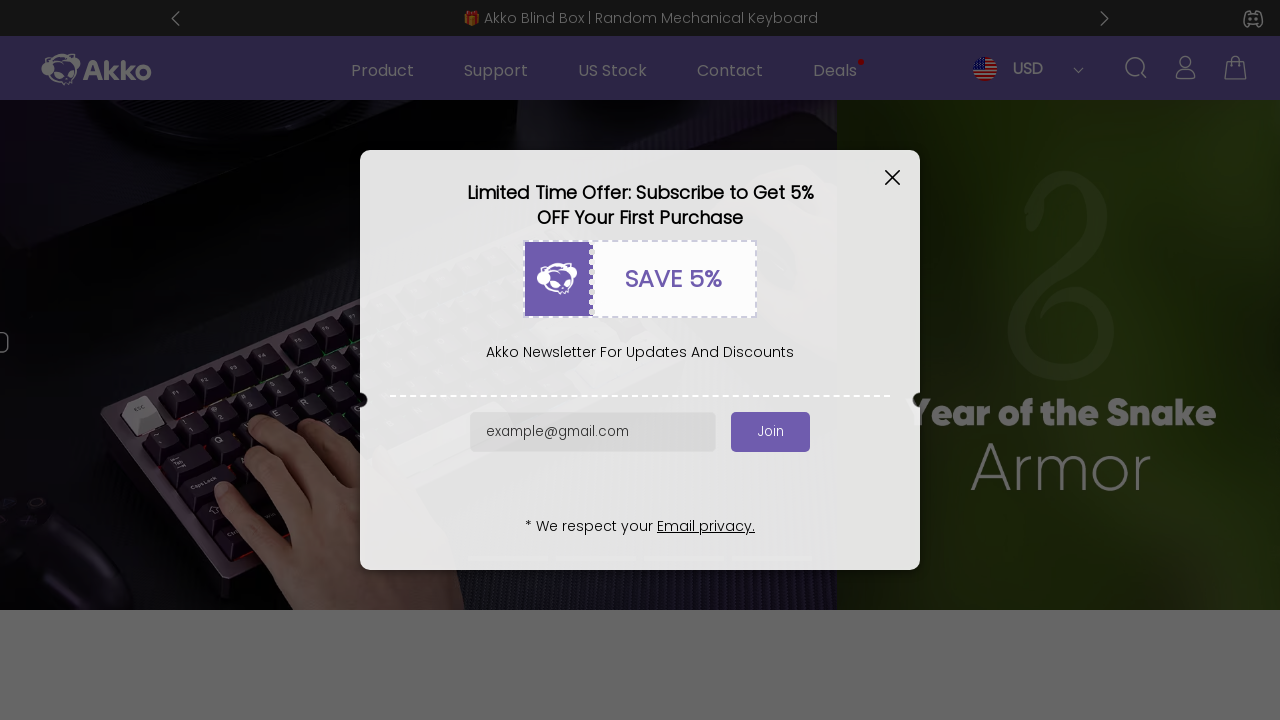